Navigates to the Time and Date world clock page and verifies that the table with time zone information loads correctly by checking for table rows.

Starting URL: https://www.timeanddate.com/worldclock/

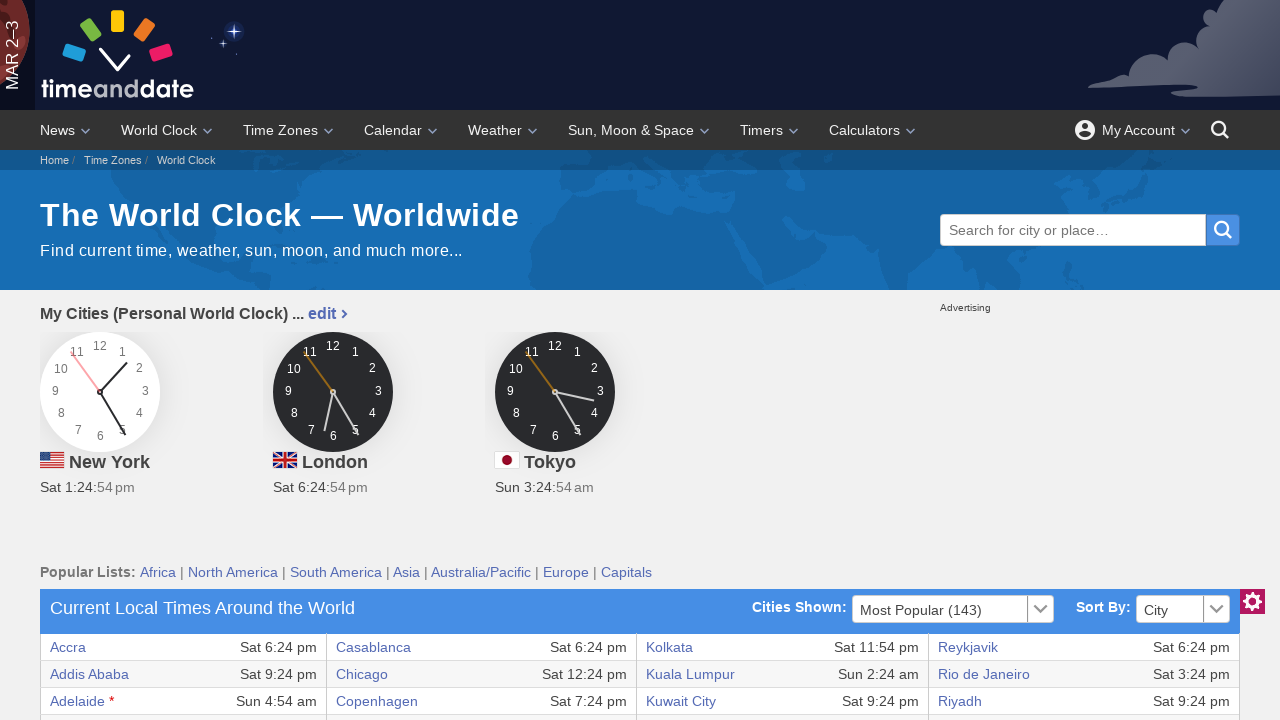

Navigated to Time and Date world clock page and waited for network to be idle
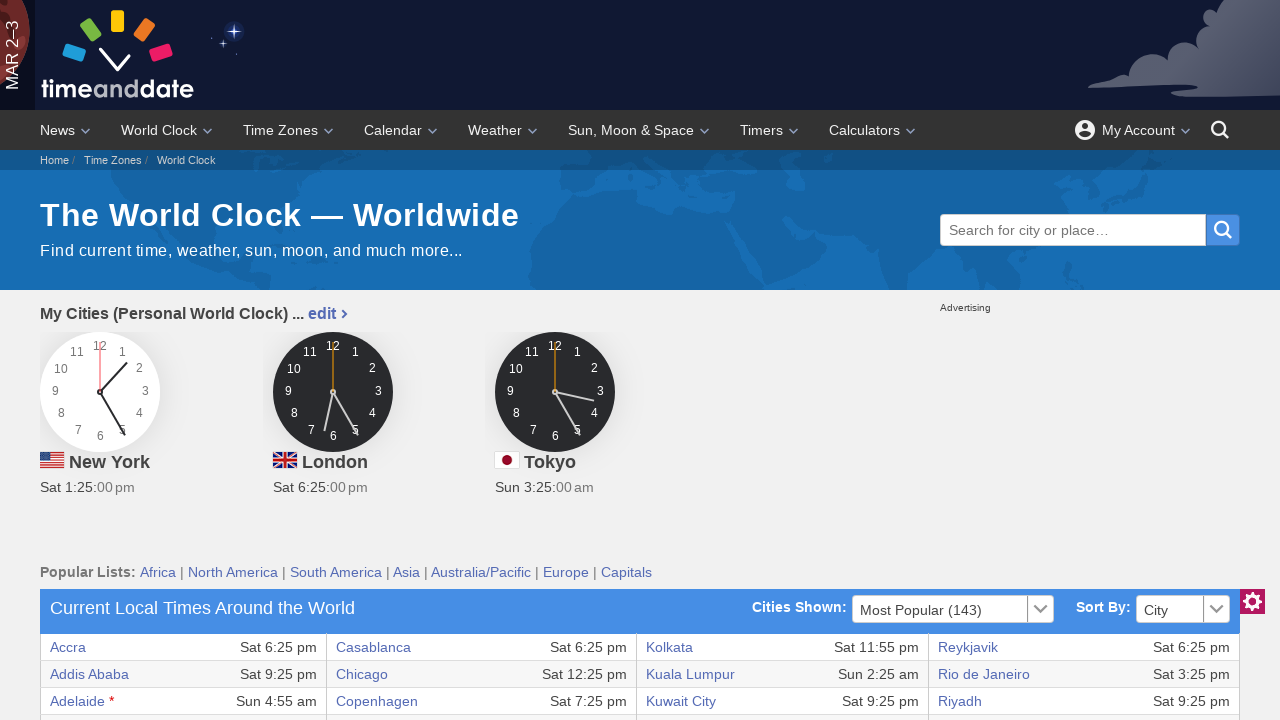

Table rows loaded on the page
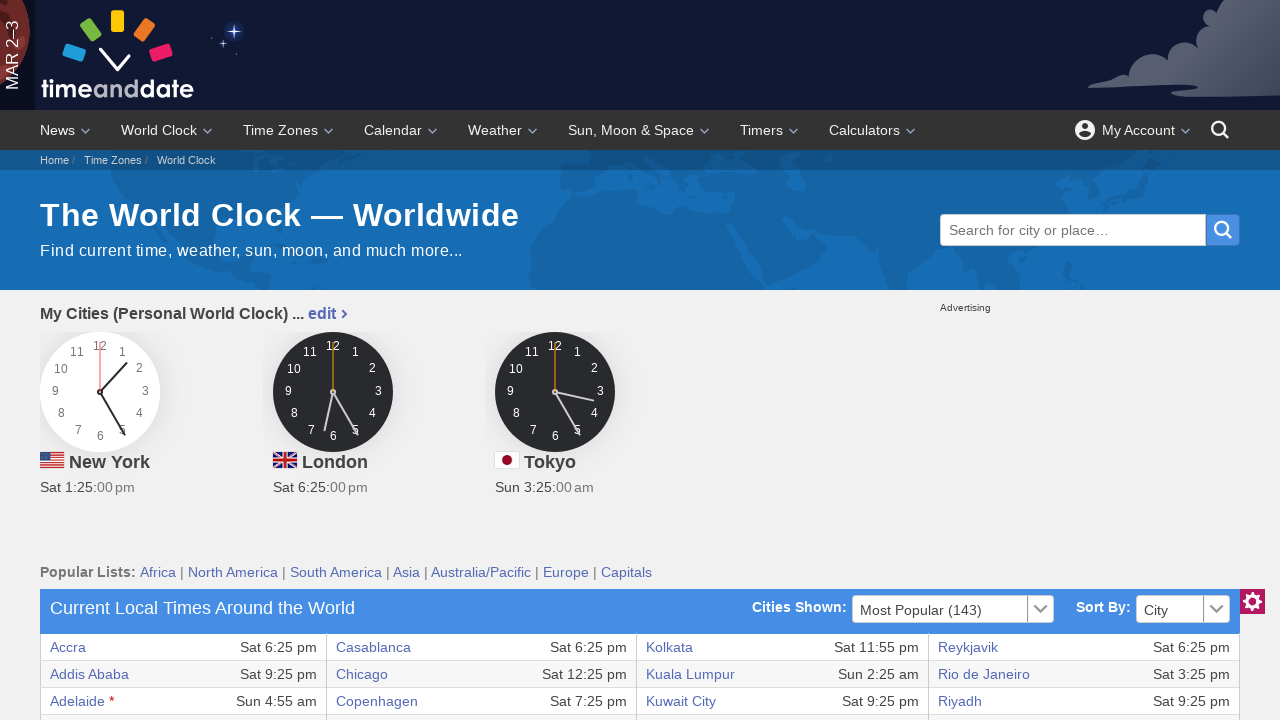

Table data cells are present, verifying time zone information loaded correctly
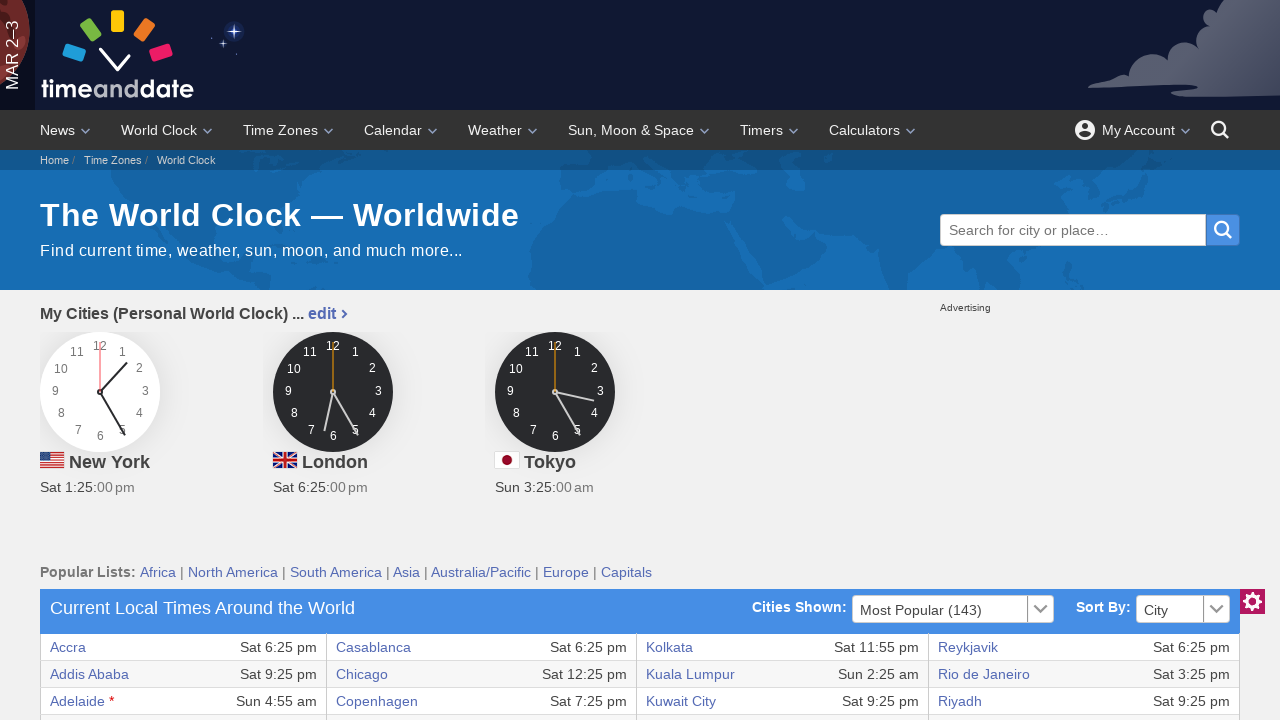

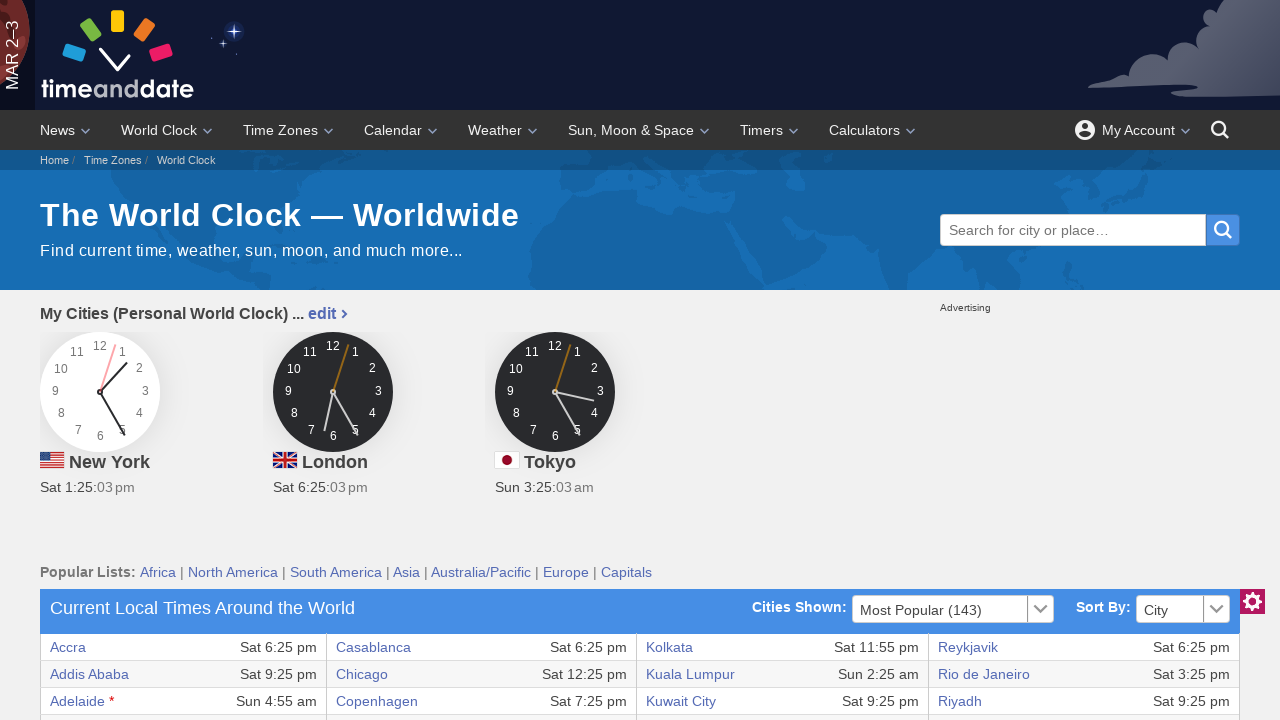